Tests an e-commerce checkout flow by searching for products, adding them to cart, and applying a promo code

Starting URL: https://rahulshettyacademy.com/seleniumPractise/#/

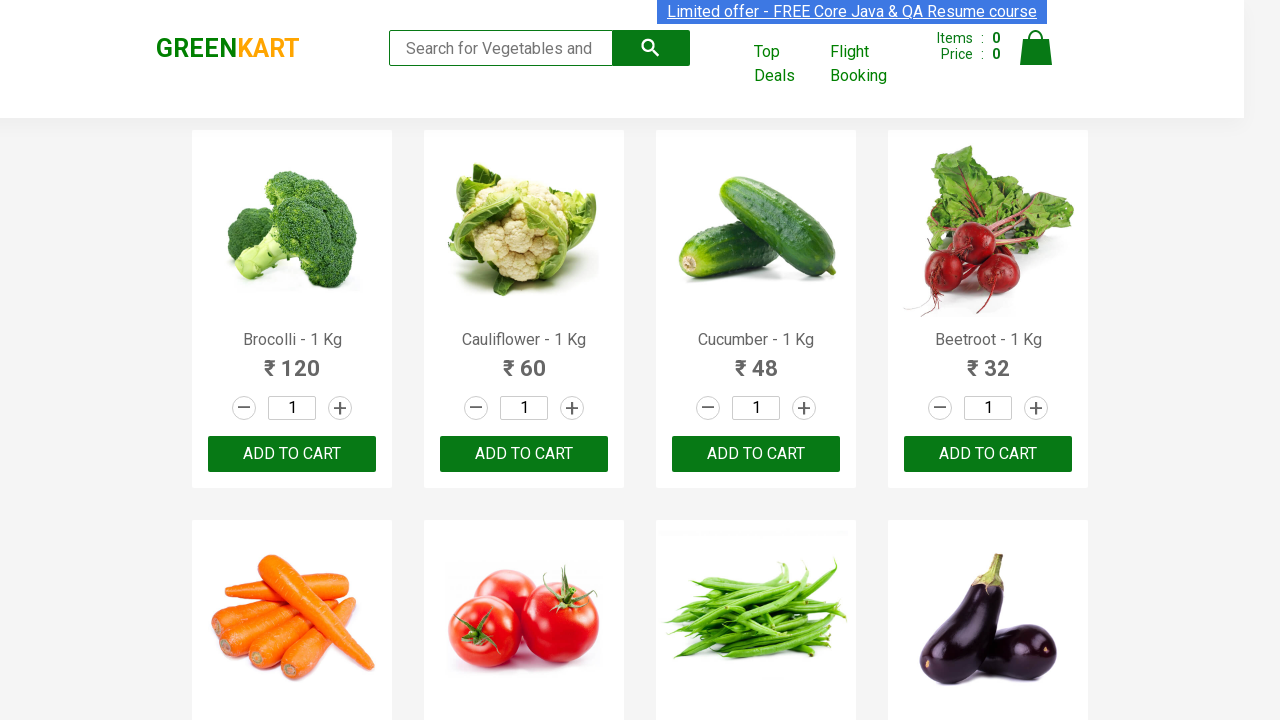

Filled search keyword field with 'ber' on input.search-keyword
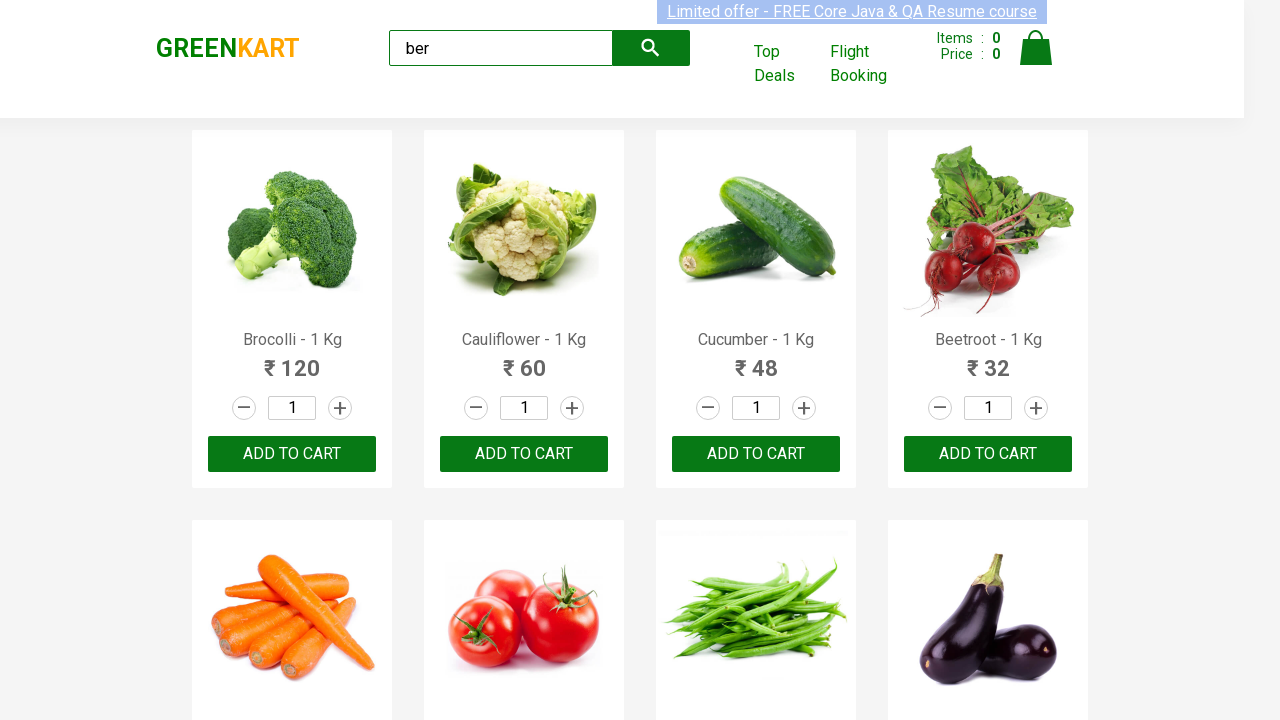

Waited 4 seconds for search results to load
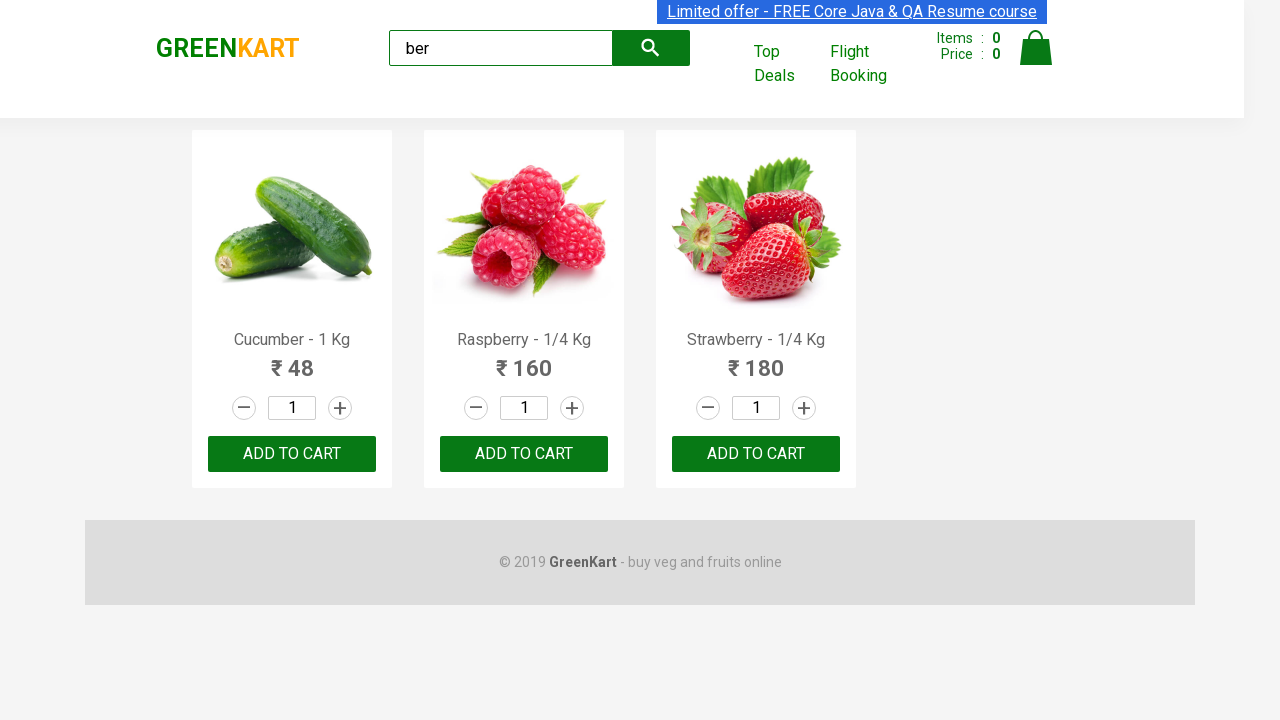

Located 3 products on page
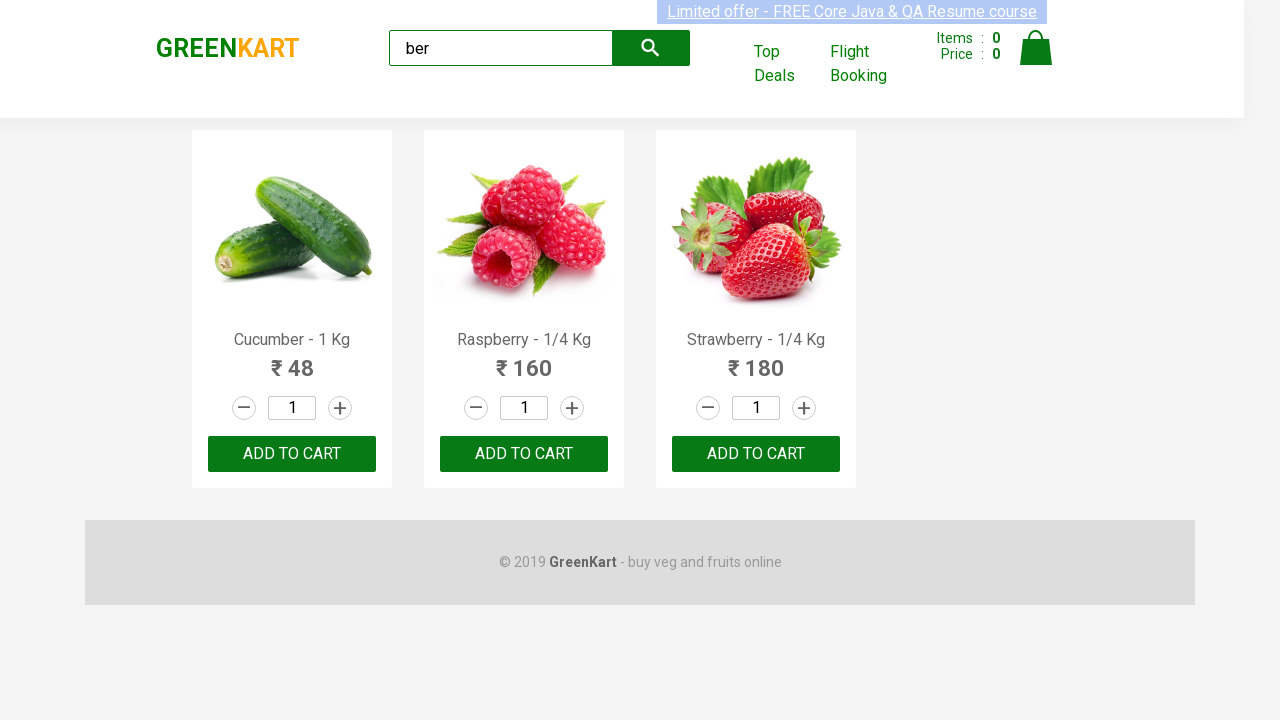

Verified that exactly 3 products are displayed
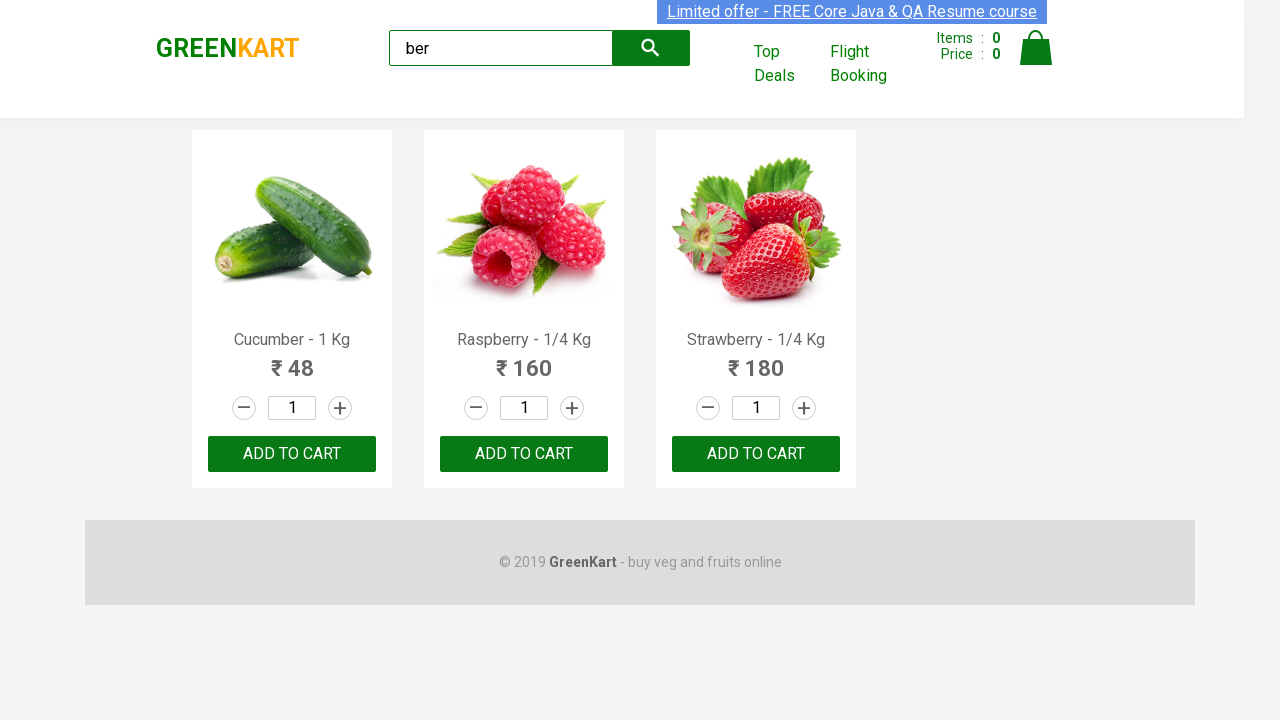

Clicked 'Add to Cart' button for a product at (292, 454) on xpath=//div[@class='product-action']/button >> nth=0
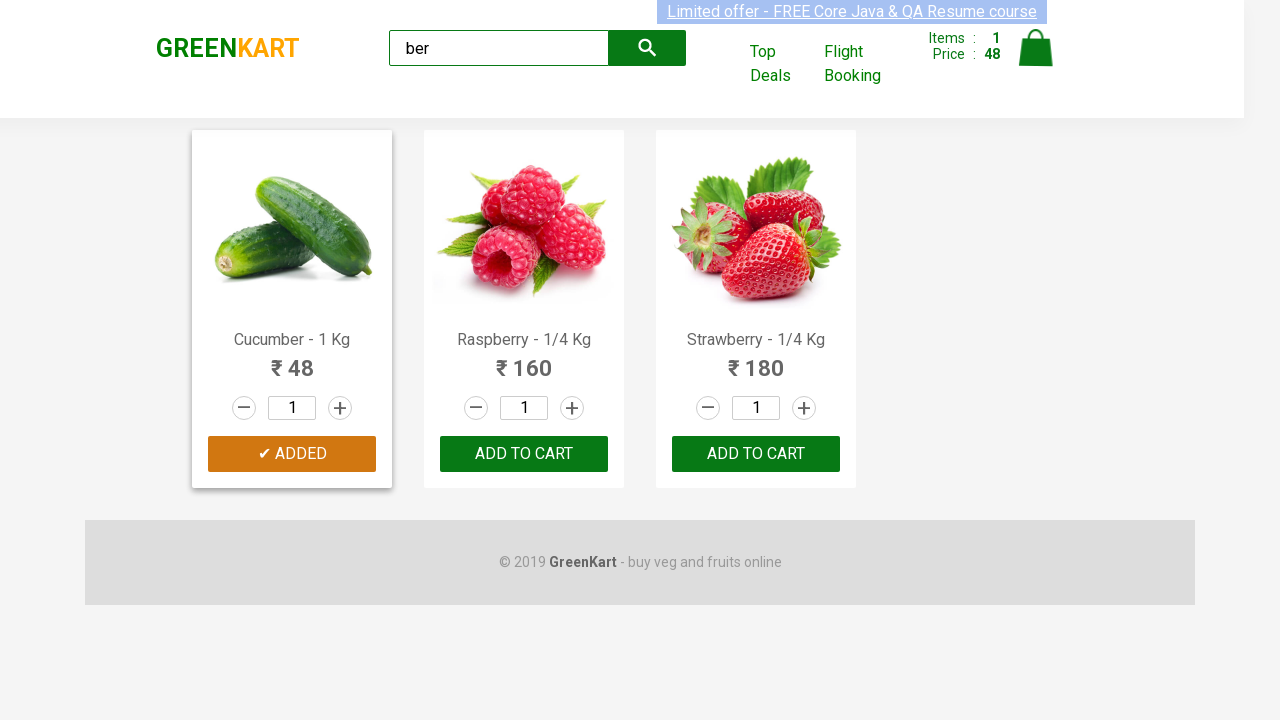

Clicked 'Add to Cart' button for a product at (524, 454) on xpath=//div[@class='product-action']/button >> nth=1
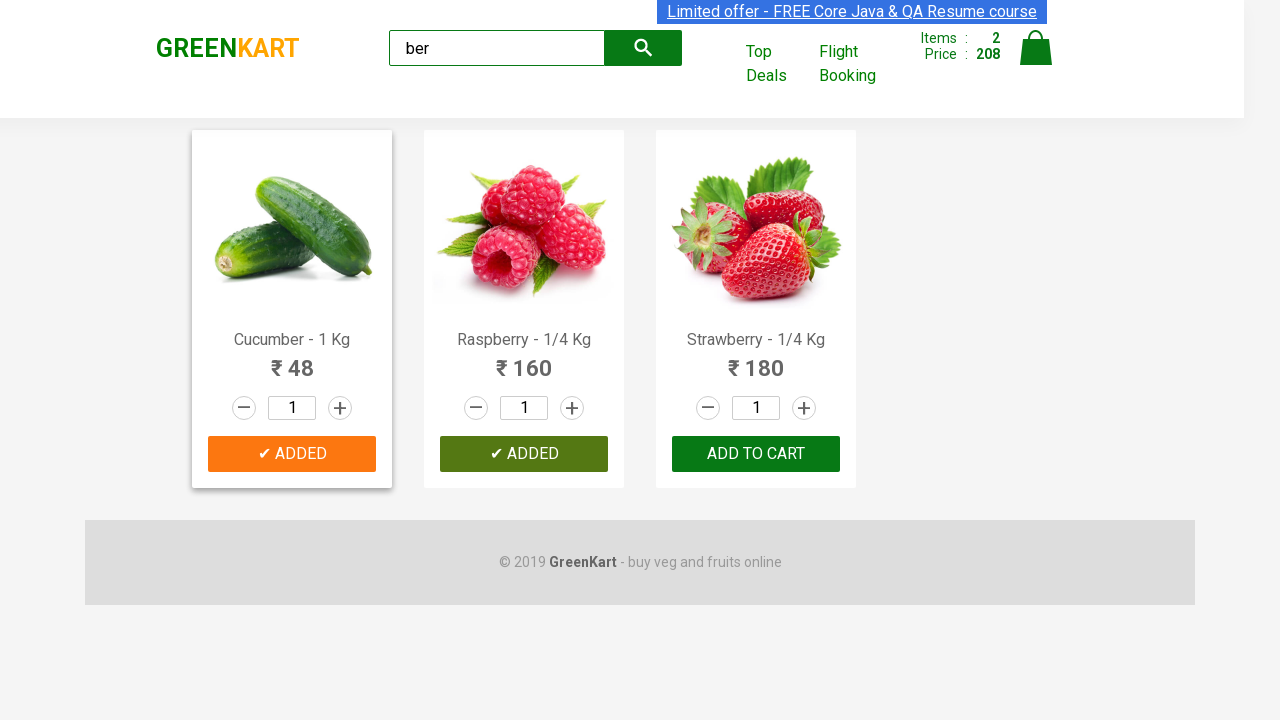

Clicked 'Add to Cart' button for a product at (756, 454) on xpath=//div[@class='product-action']/button >> nth=2
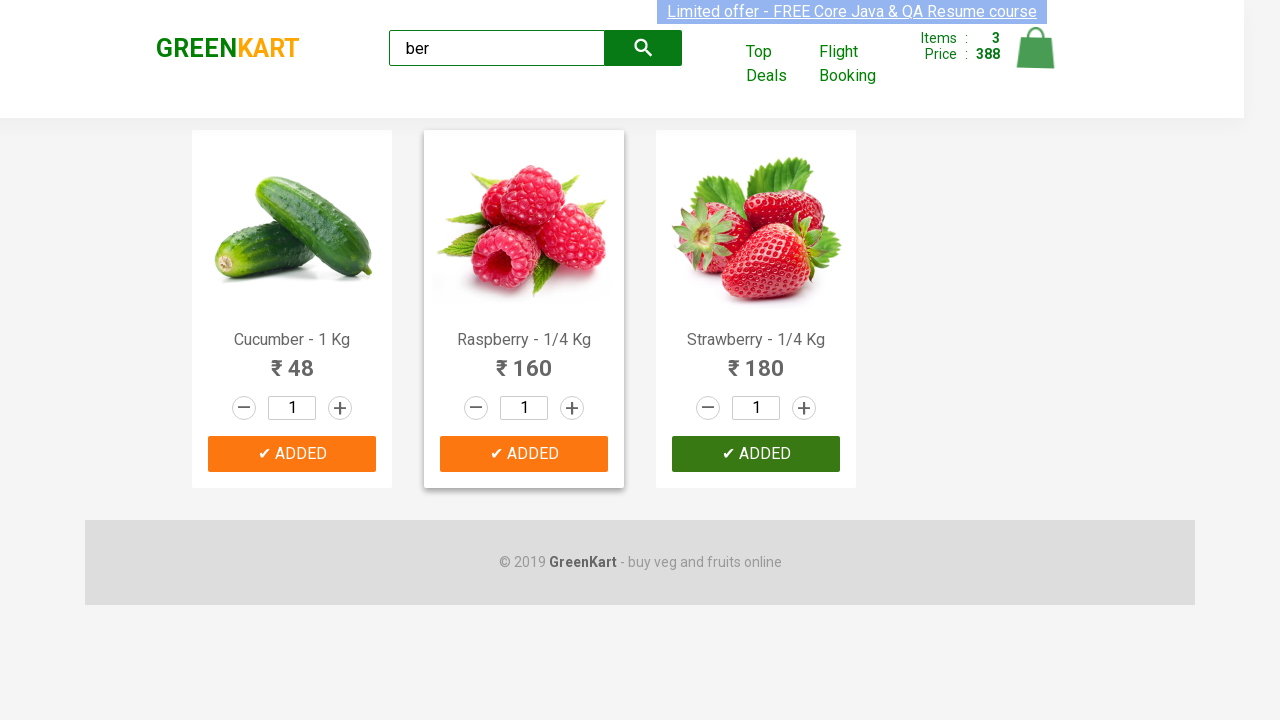

Clicked on cart icon to view cart at (1036, 48) on img[alt='Cart']
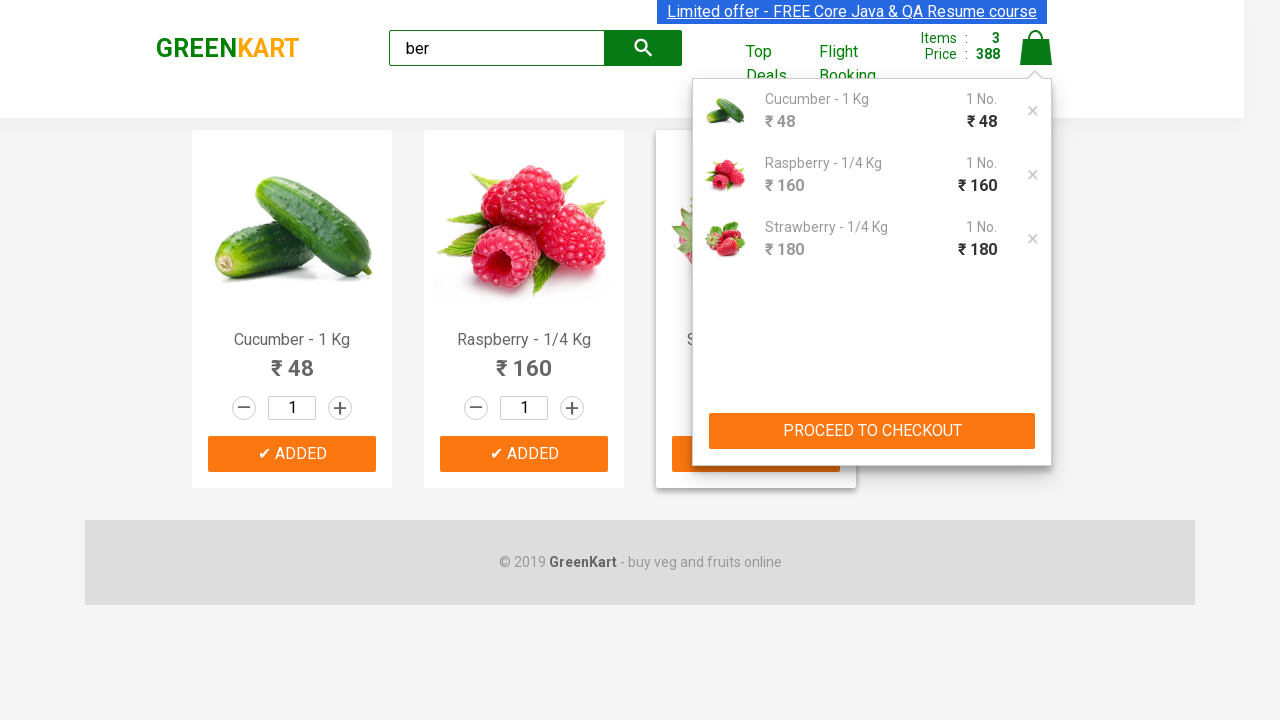

Clicked 'PROCEED TO CHECKOUT' button at (872, 431) on xpath=//button[text()='PROCEED TO CHECKOUT']
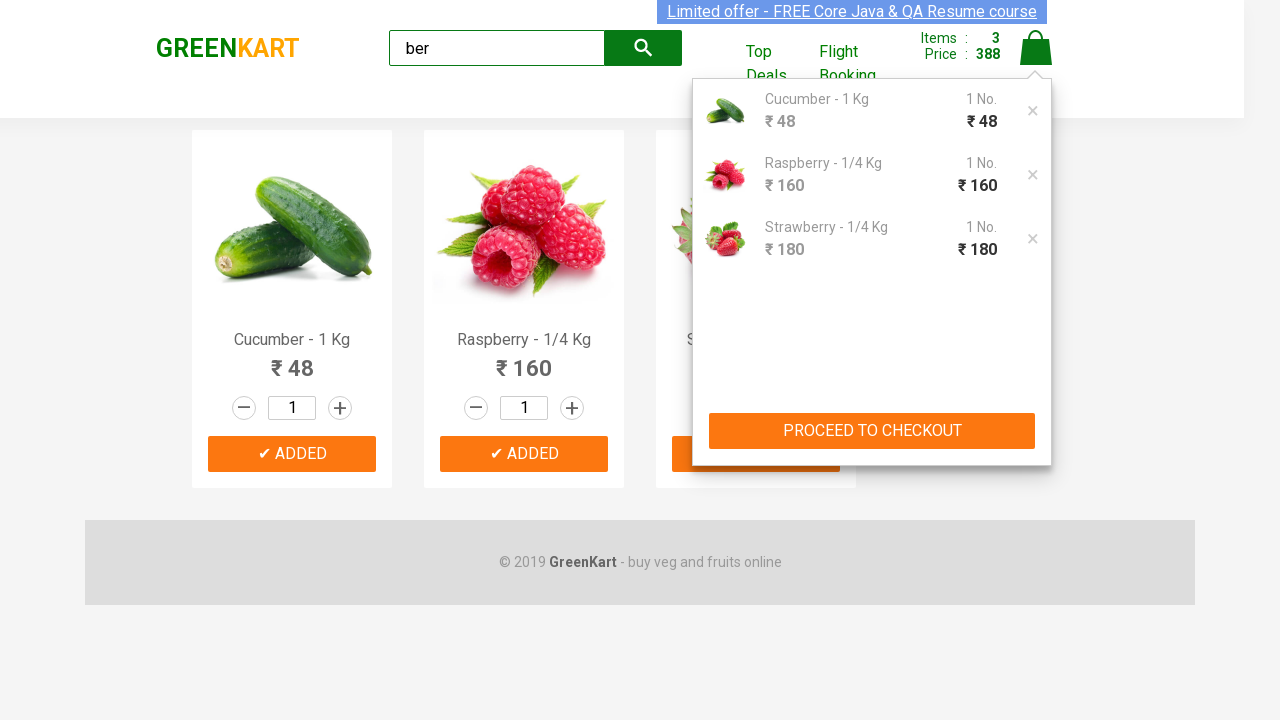

Promo code input field became visible
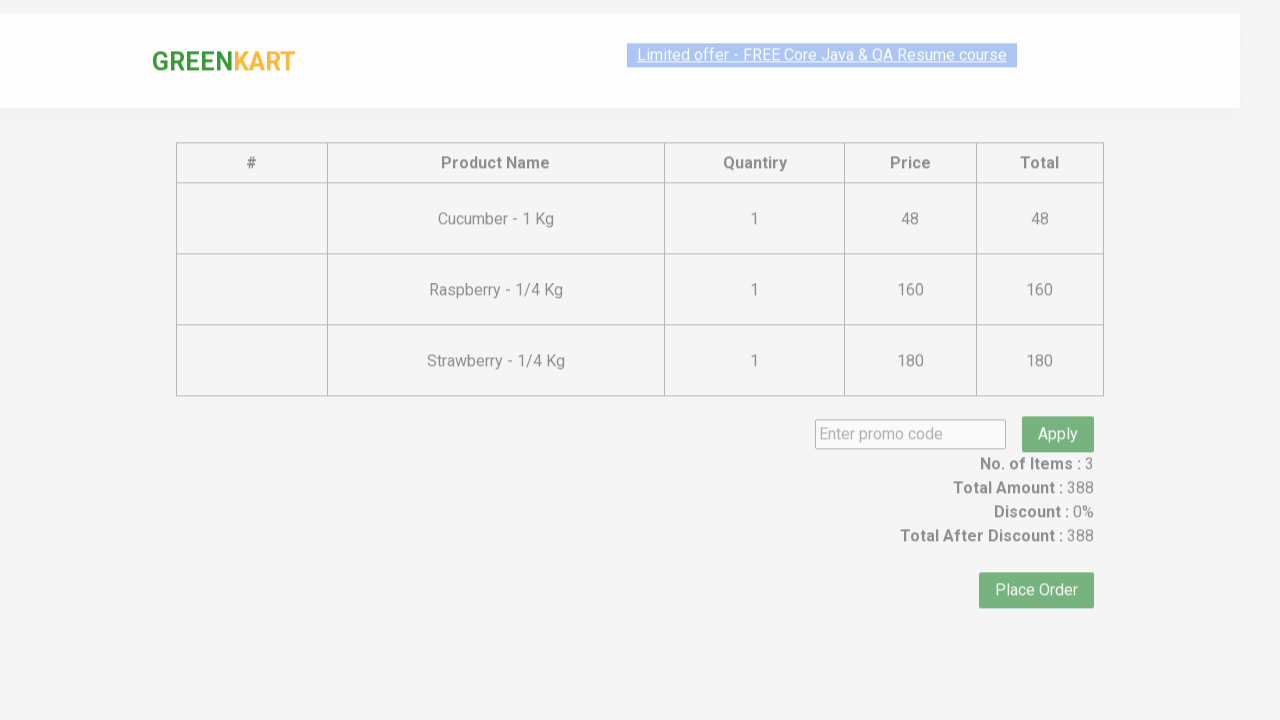

Filled promo code field with 'rahulshettyacademy' on input.promoCode
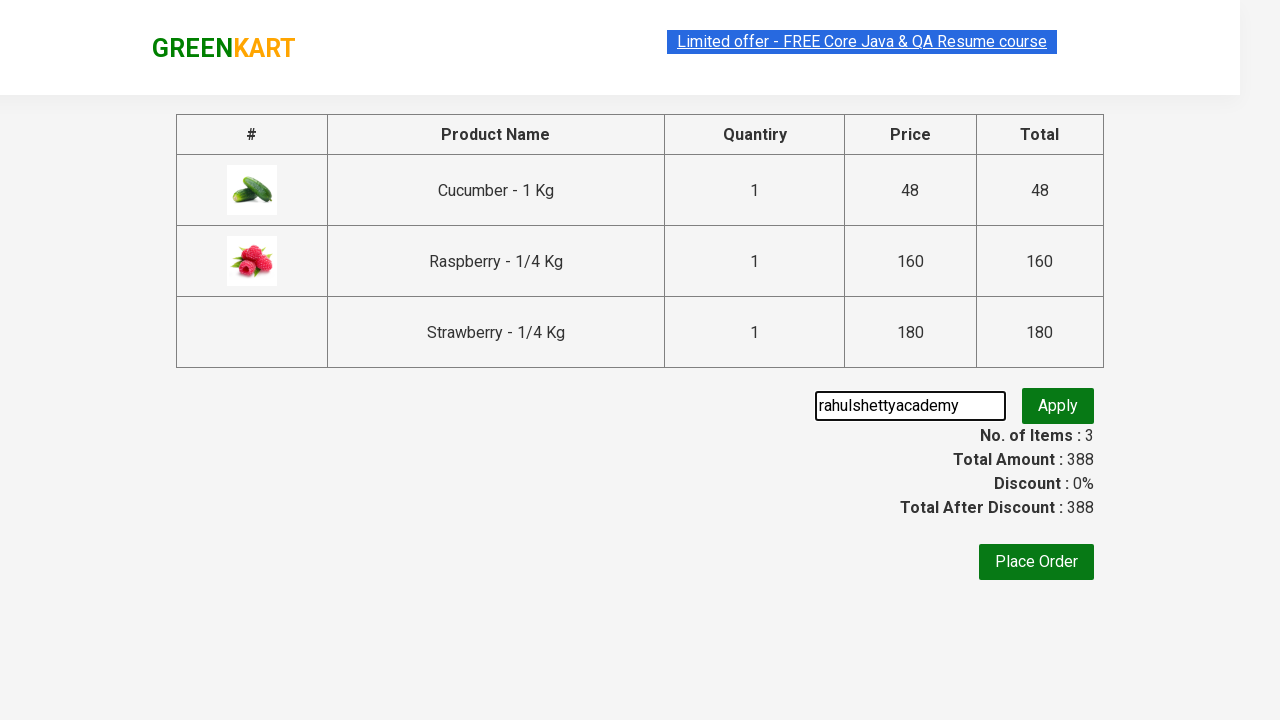

Clicked button to apply promo code at (1058, 406) on button.promoBtn
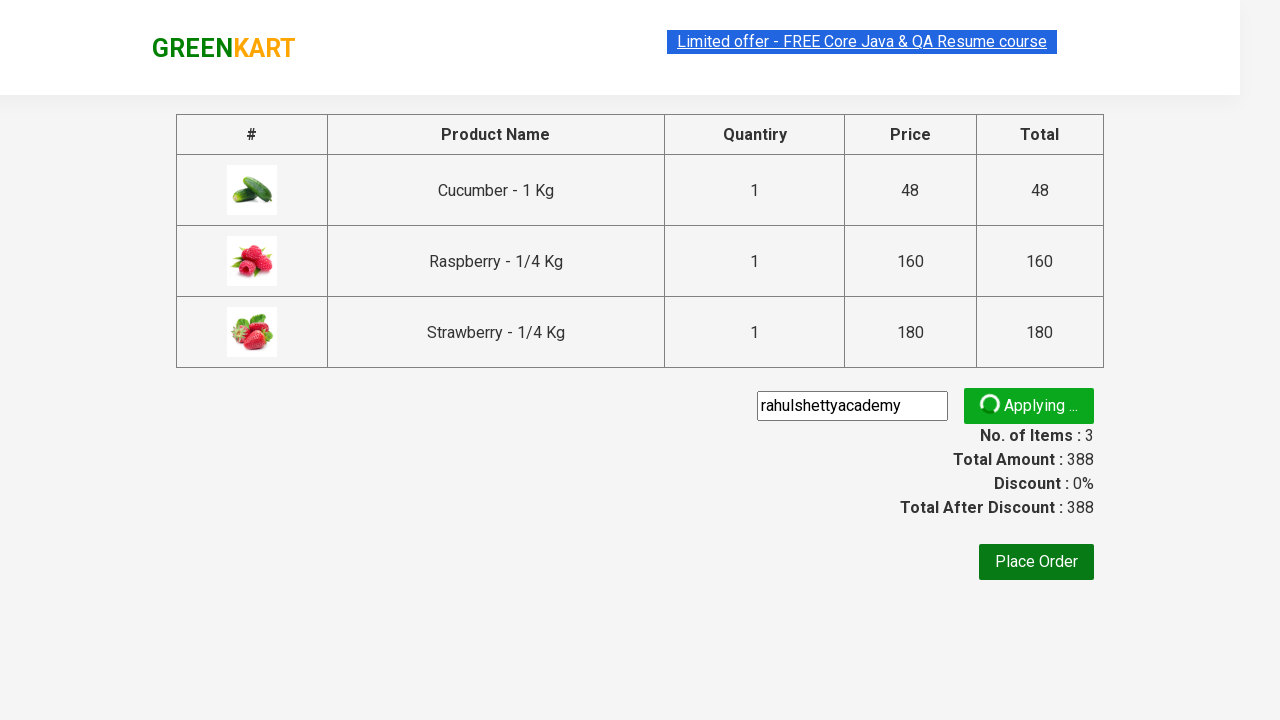

Promo code confirmation message appeared
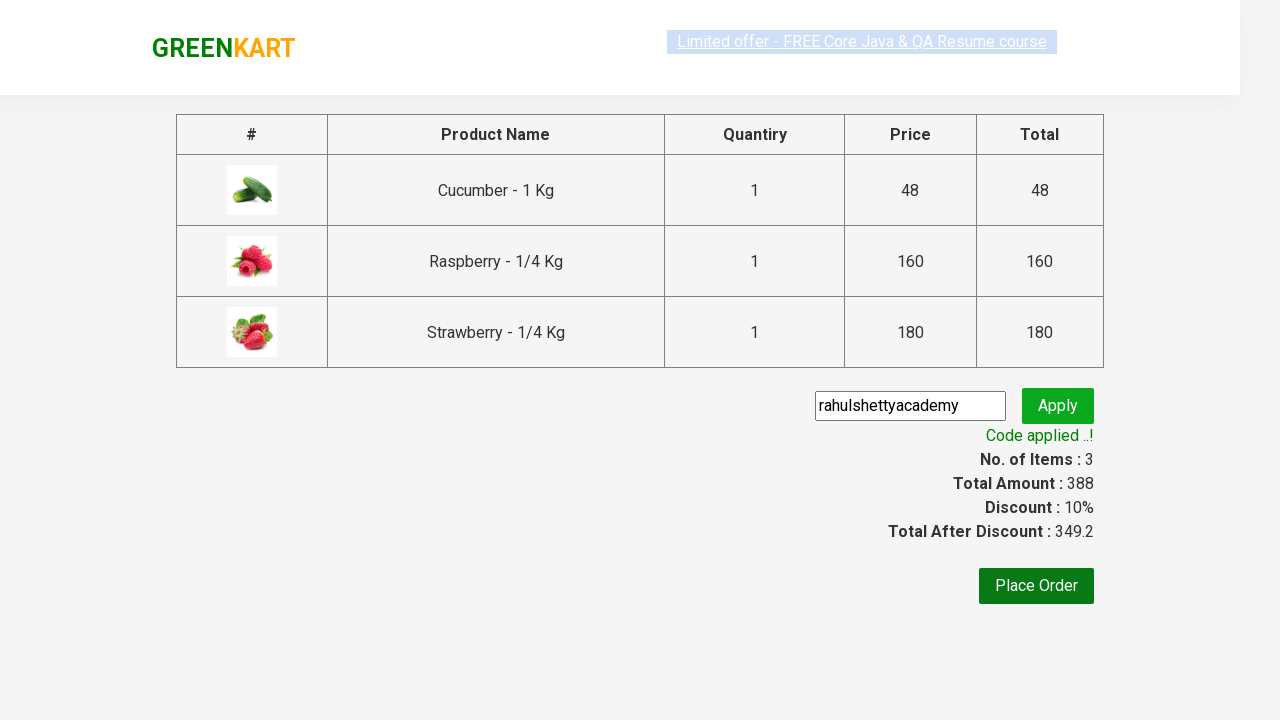

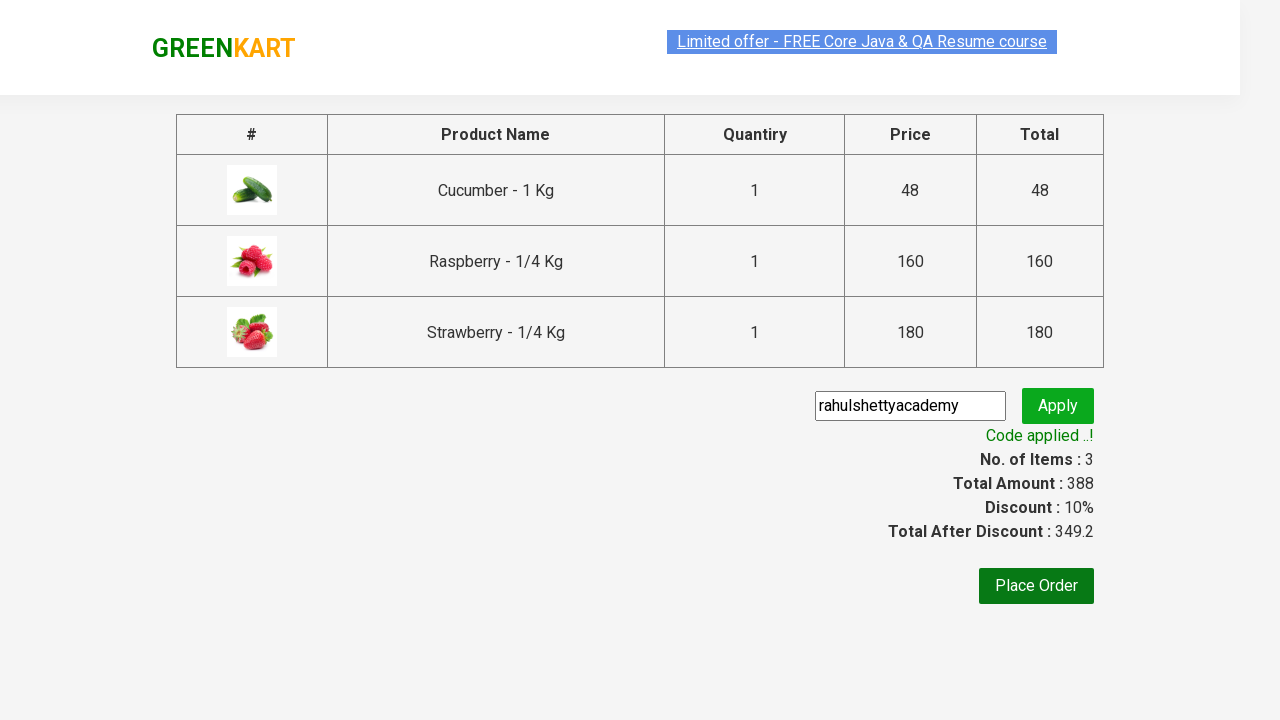